Tests window control by maximizing and minimizing the browser window

Starting URL: https://vip.ceshiren.com/#/ui_study

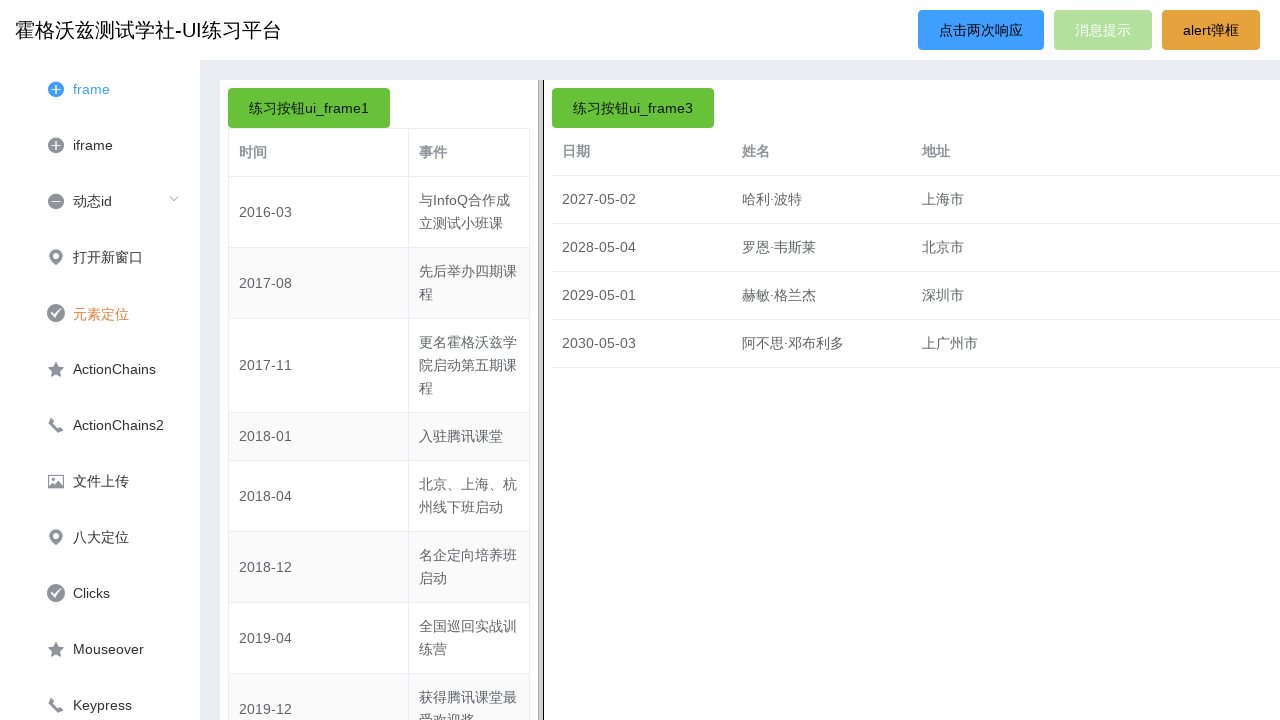

Waited for page to load with networkidle state
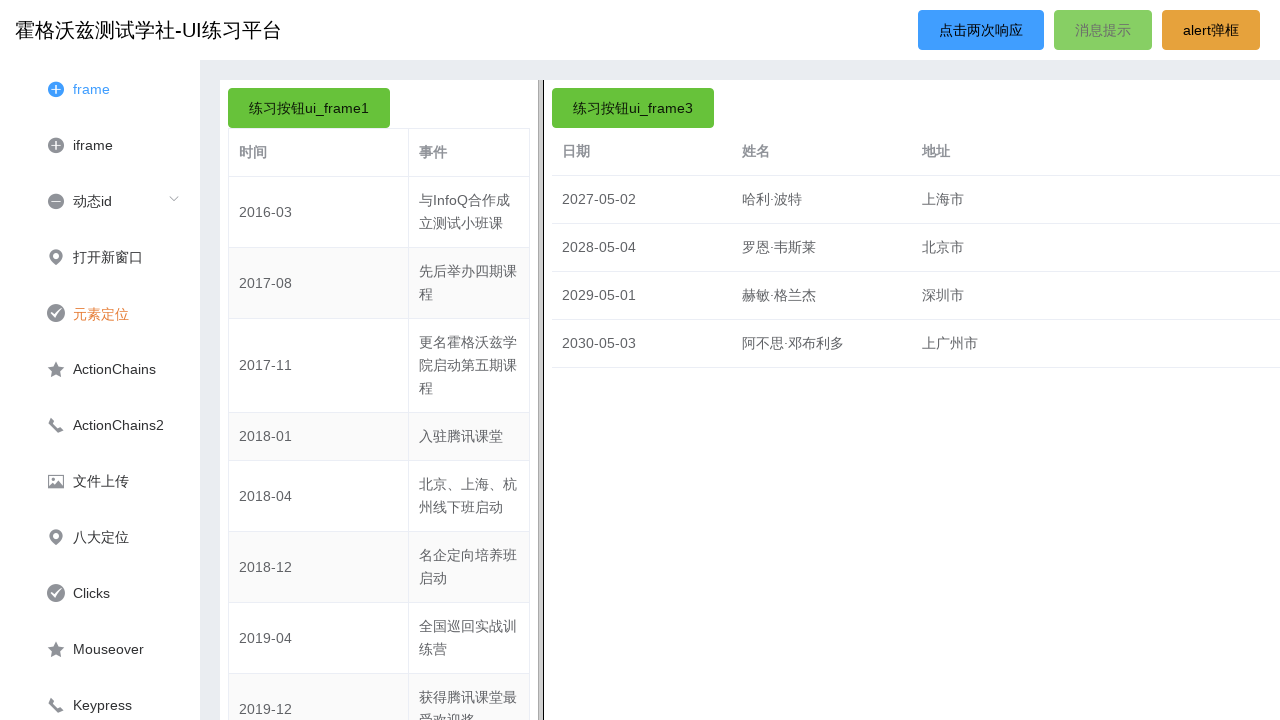

Set viewport size to 1920x1080 to simulate window maximize
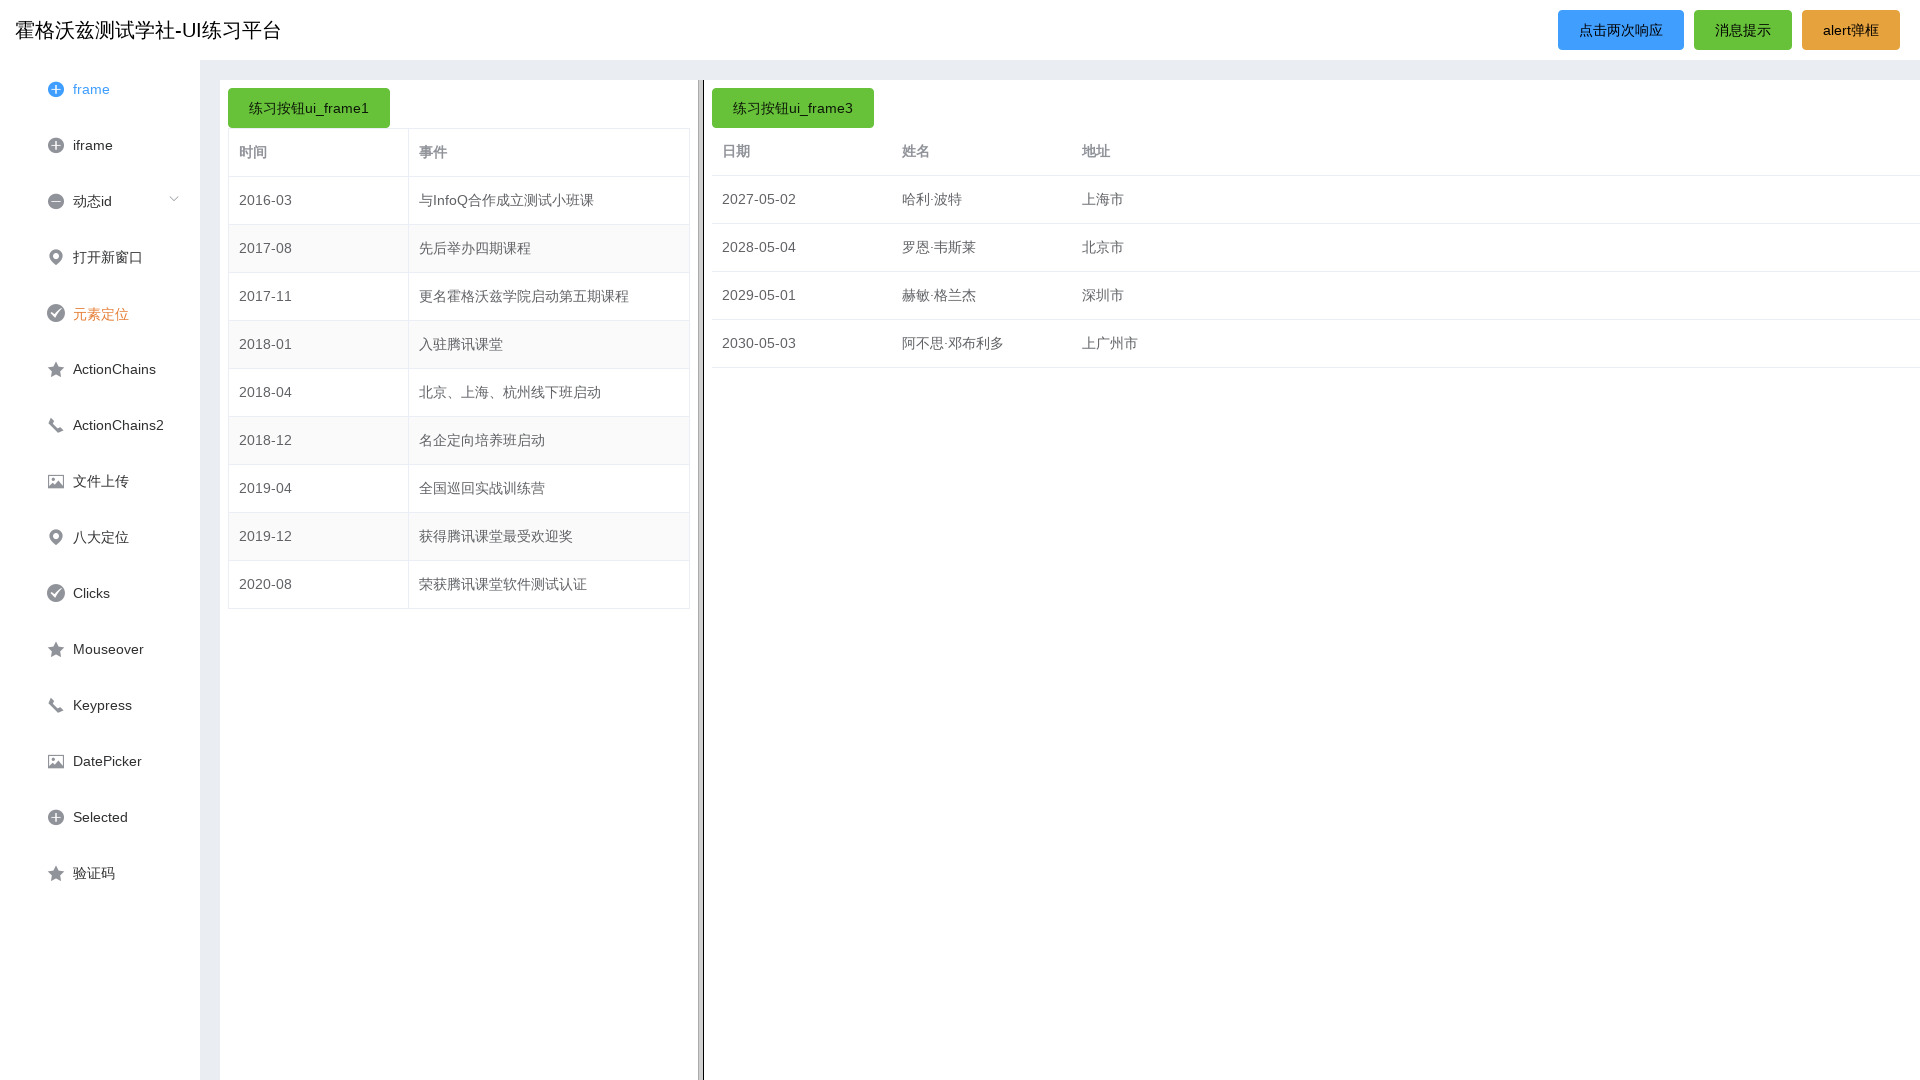

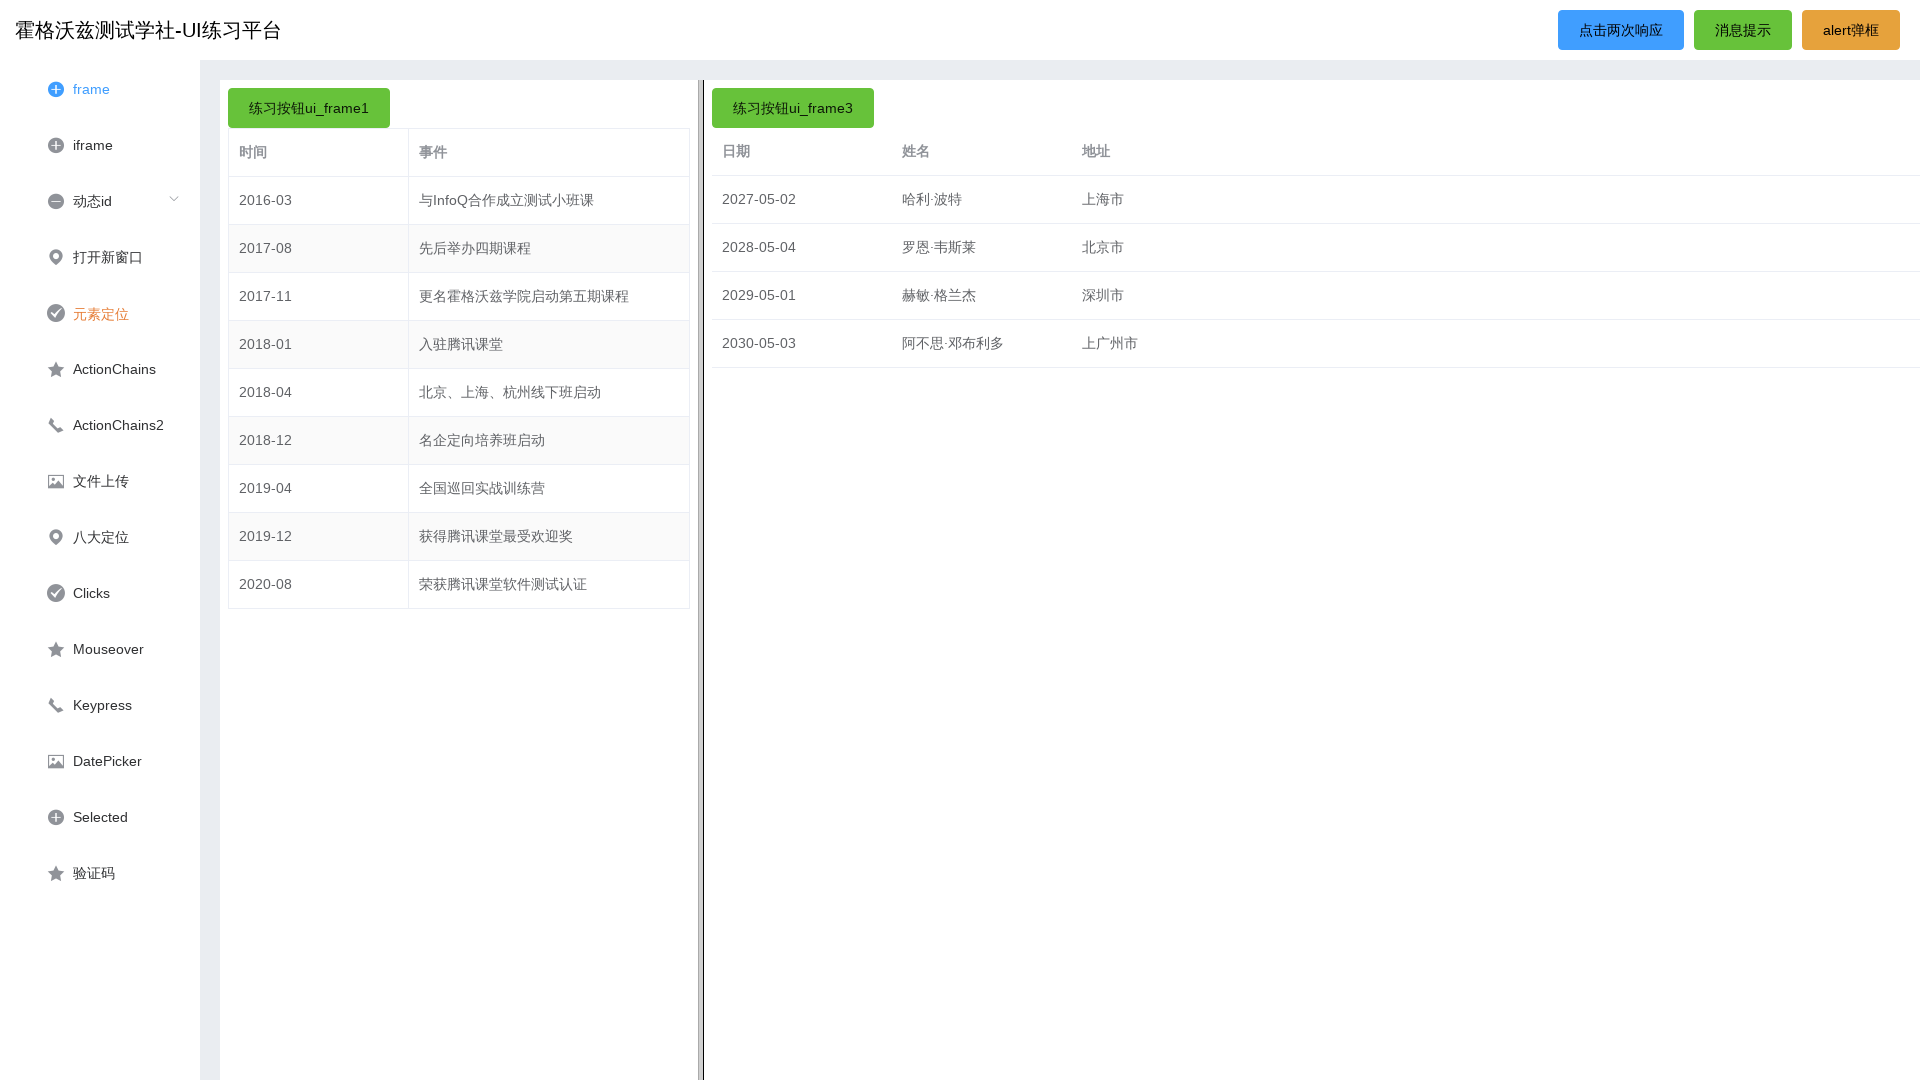